Tests jQuery UI drag and drop functionality by dragging an element from one position and dropping it to another within an iframe

Starting URL: https://jqueryui.com/droppable/

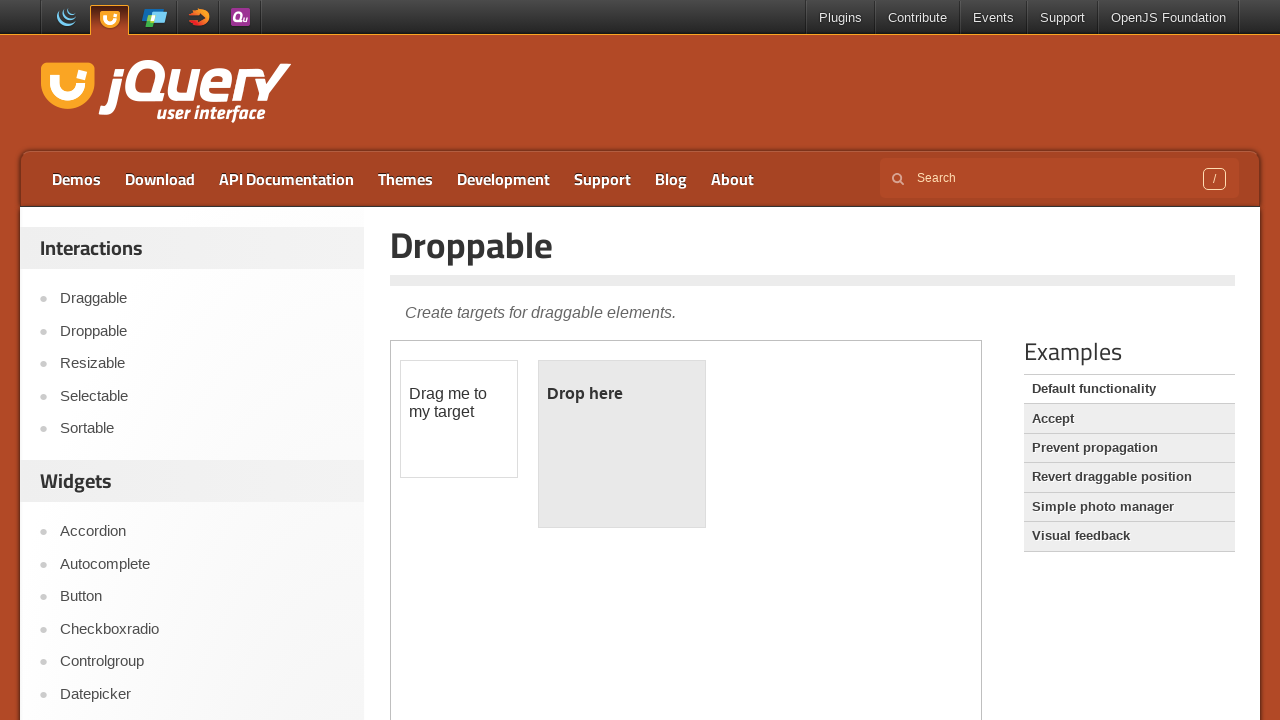

Located the demo iframe on the jQuery UI droppable page
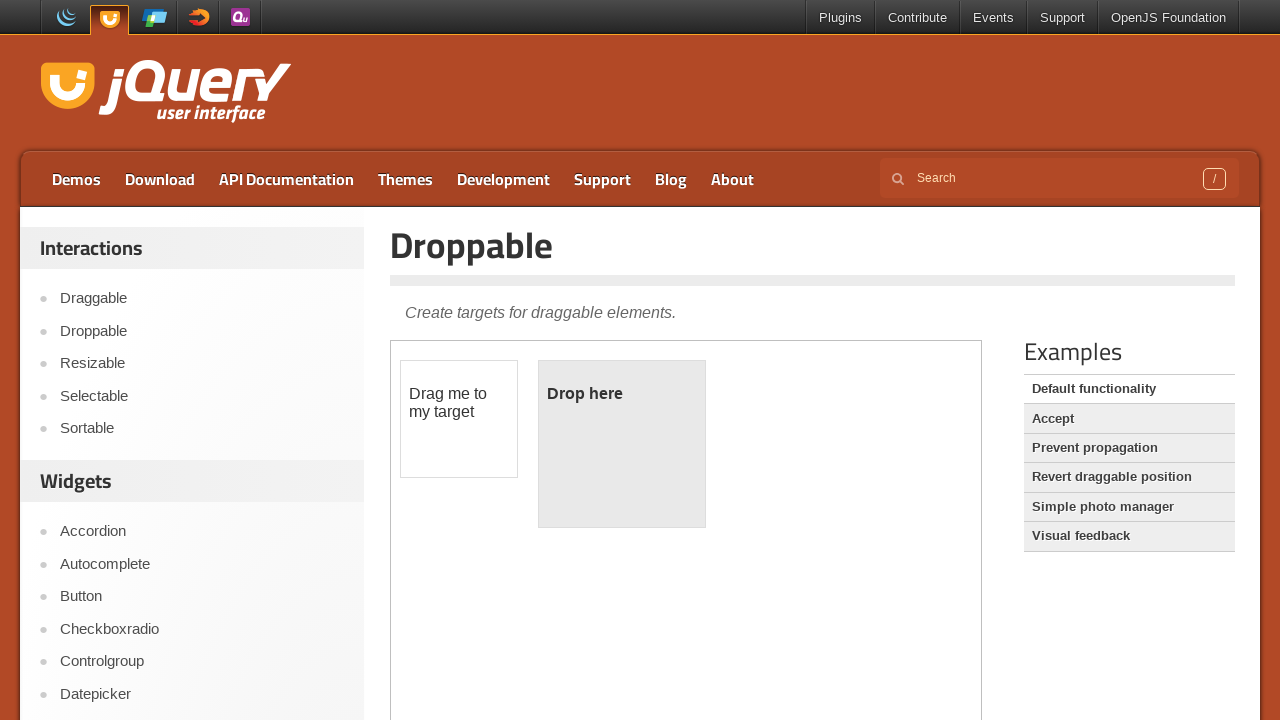

Located the draggable element (#draggable) within the iframe
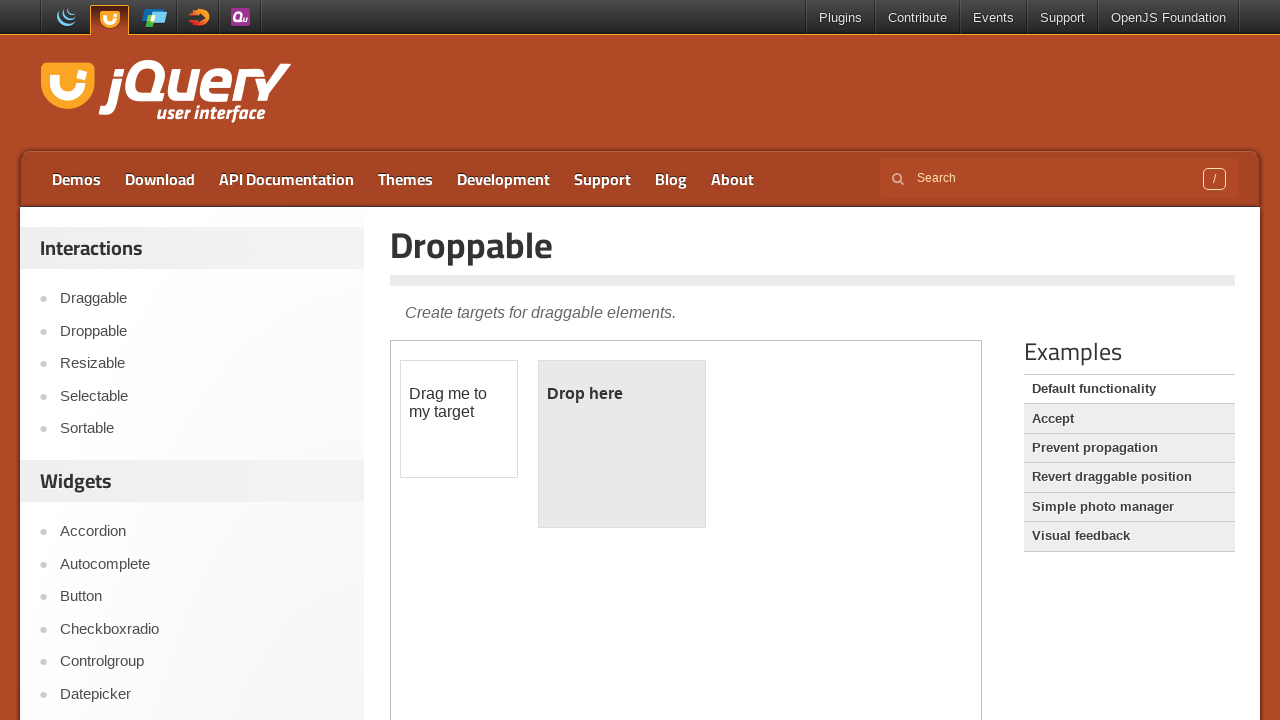

Located the droppable element (#droppable) within the iframe
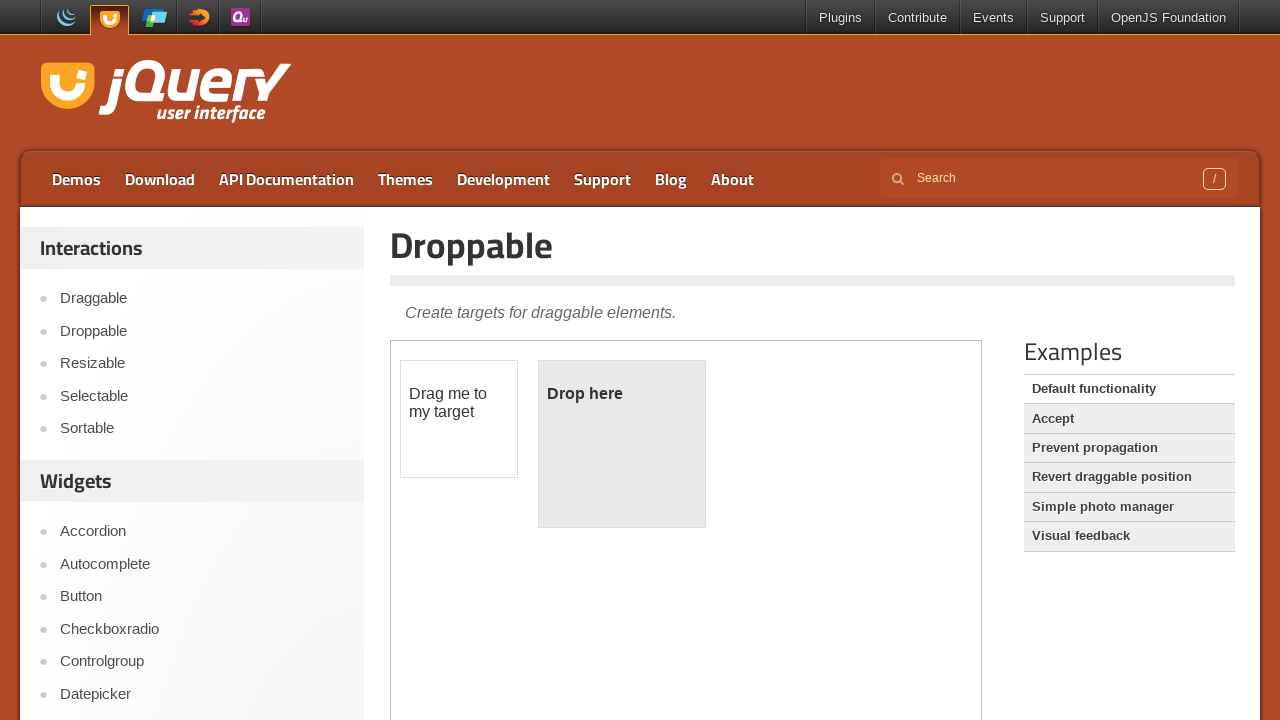

Dragged the draggable element and dropped it onto the droppable element at (622, 444)
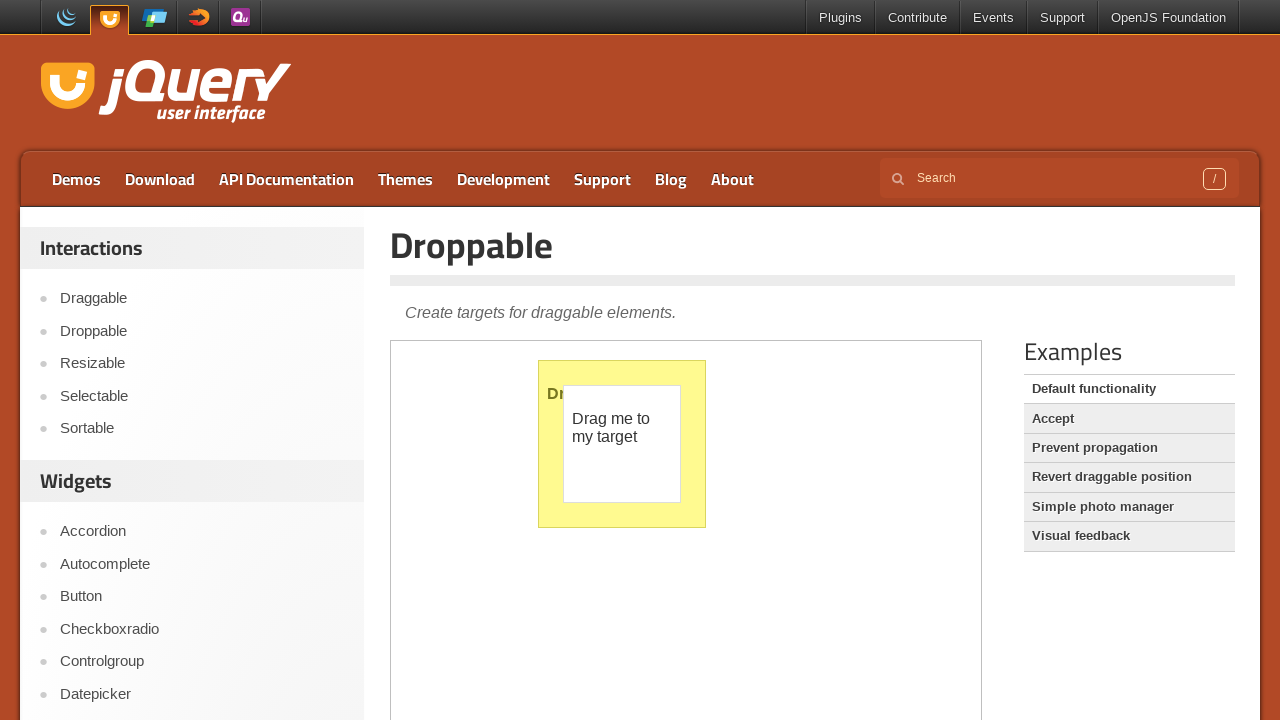

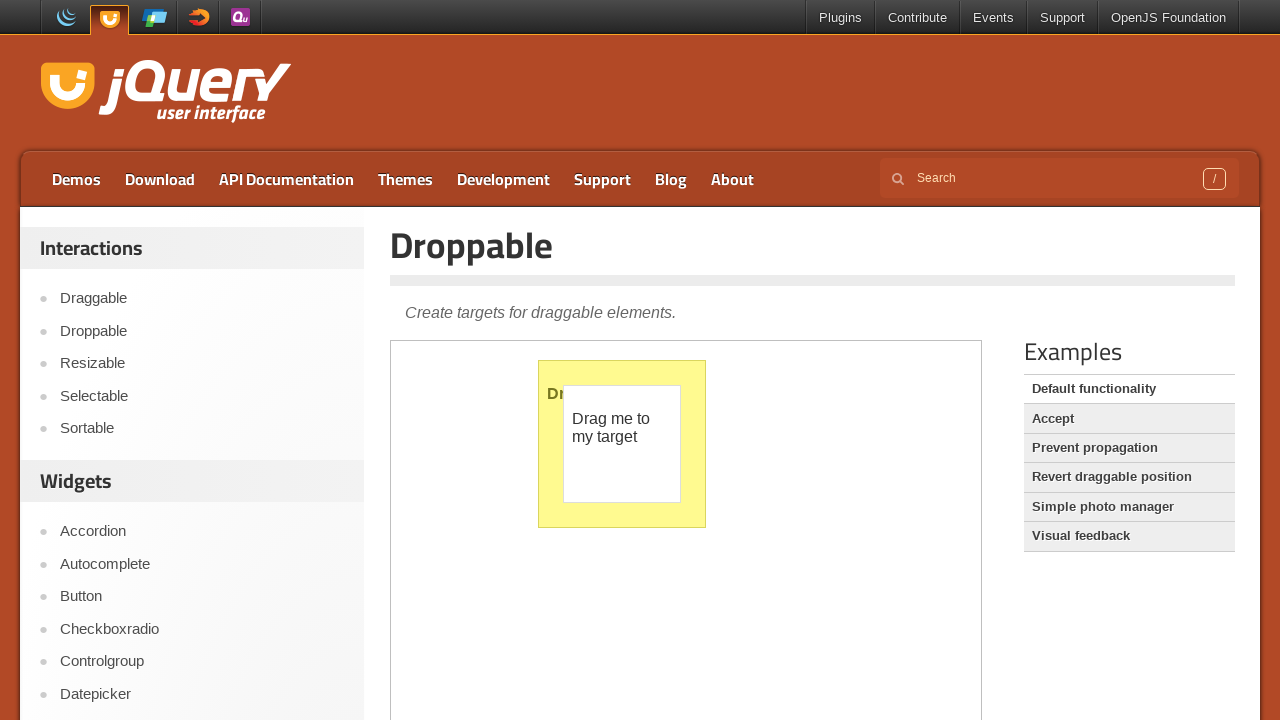